Navigates to Freddie Mac's mortgage rates page and scrolls to view the Primary Mortgage Market Survey content within an iframe

Starting URL: https://www.freddiemac.com/pmms

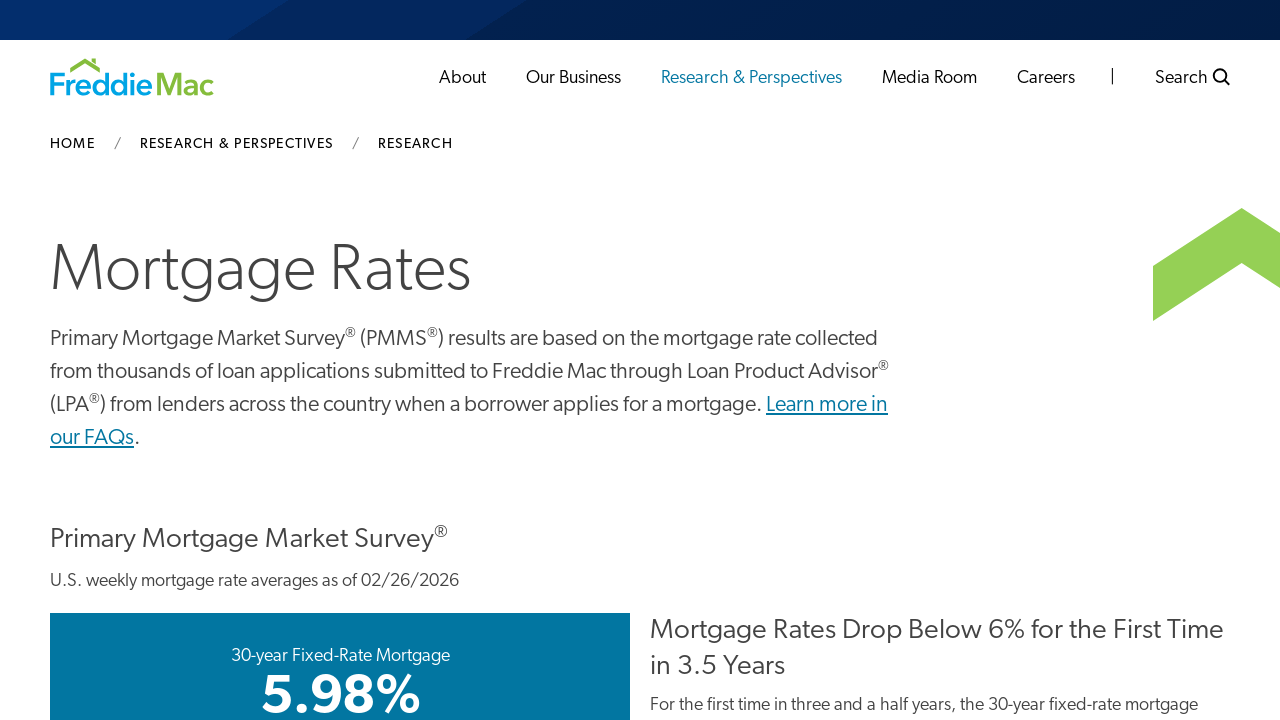

Navigated to Freddie Mac PMMS page
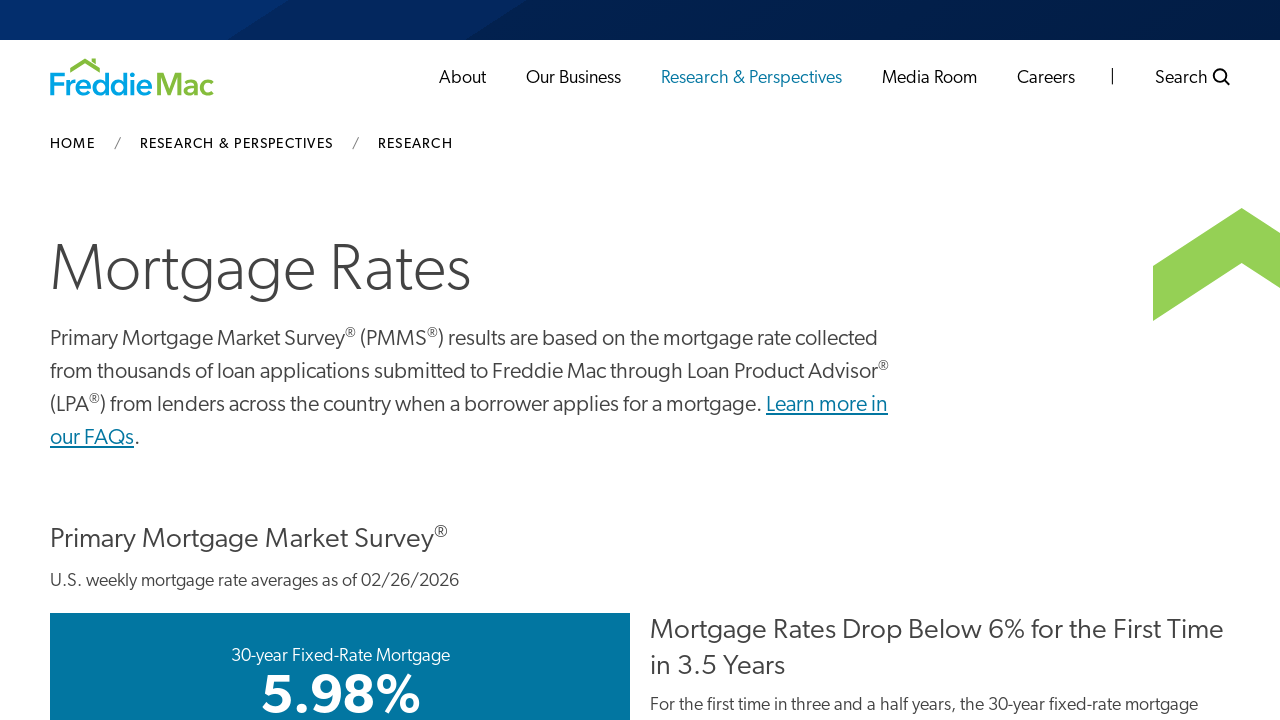

Located the main content iframe
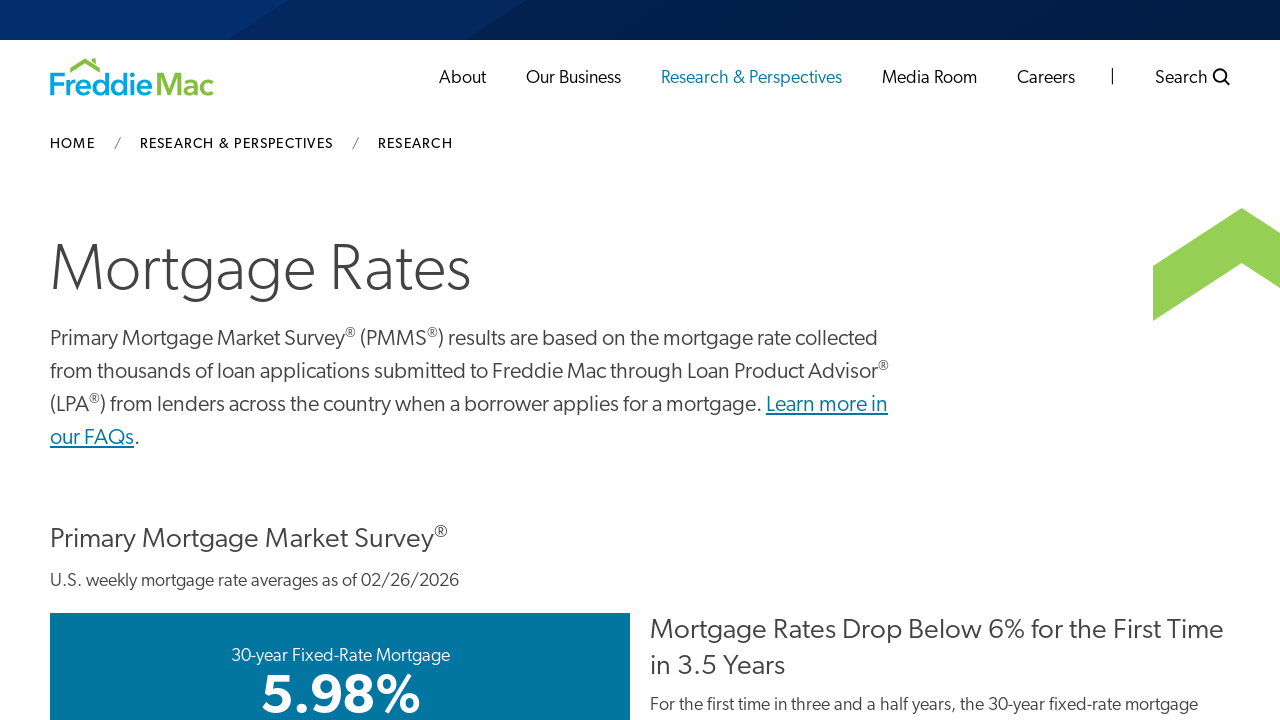

Scrolled to Primary Mortgage Market heading within iframe
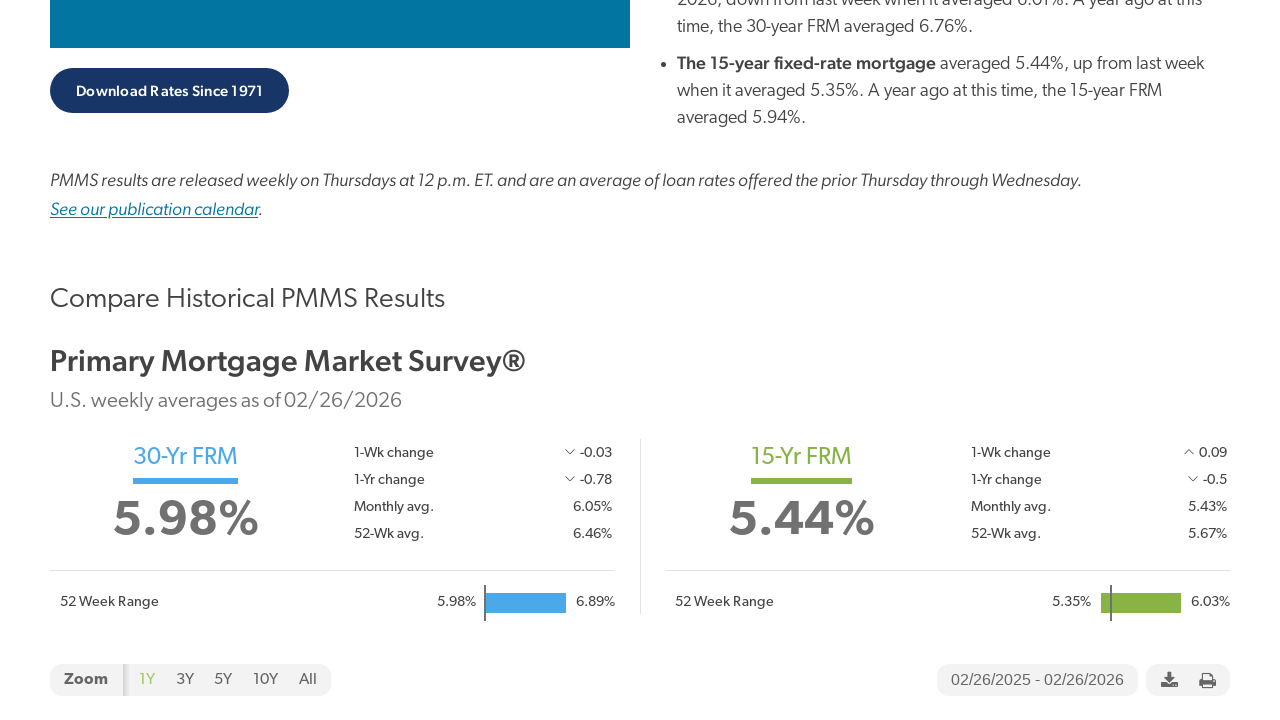

Confirmed Primary Mortgage Market heading is visible
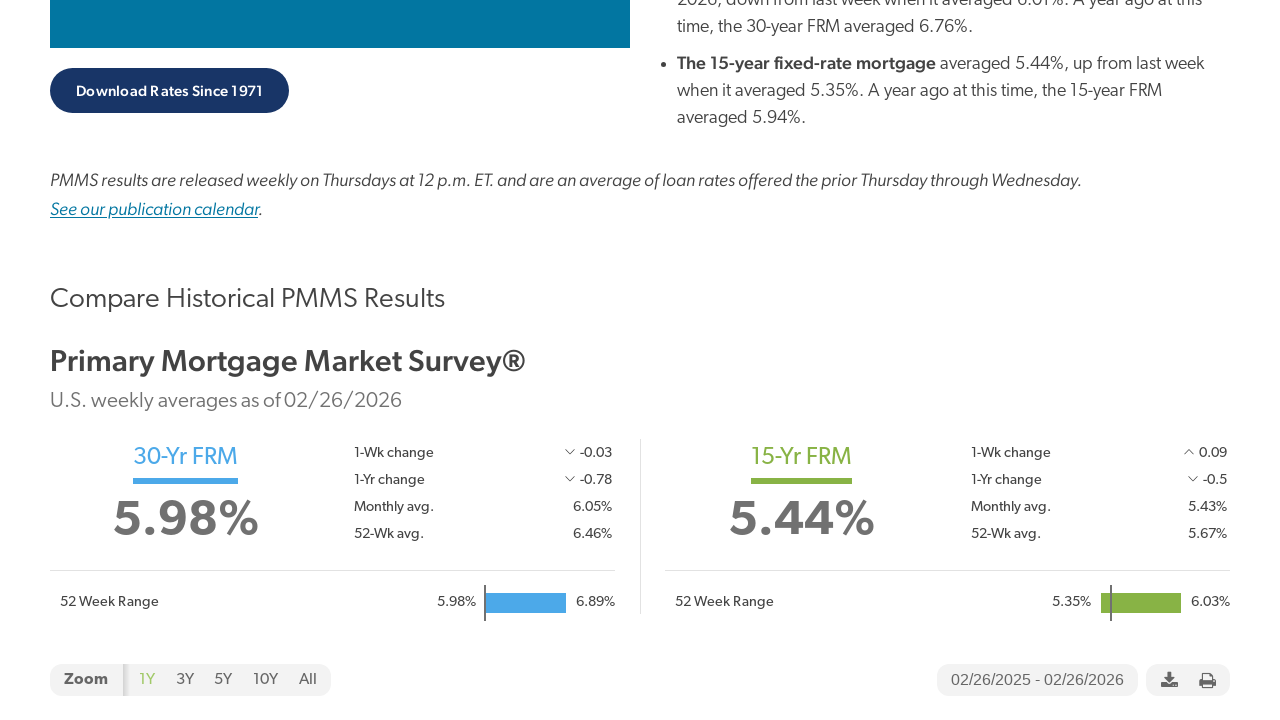

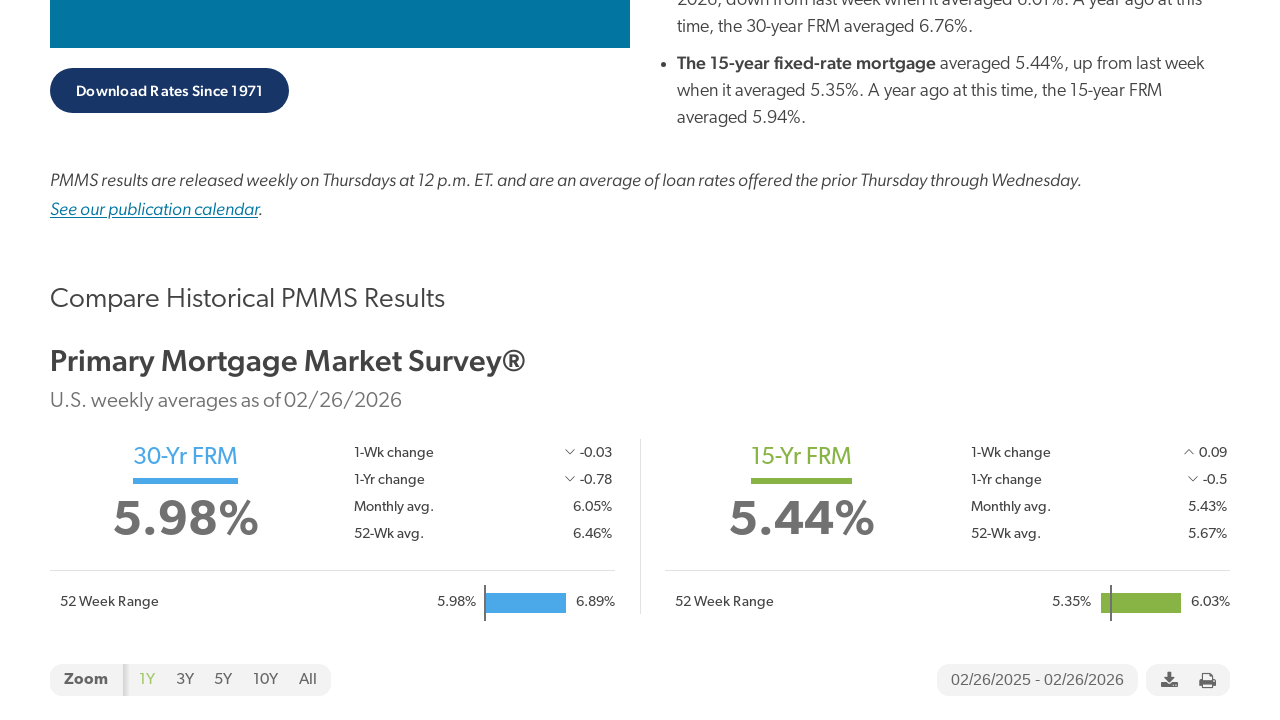